Tests clicking on the Dine-in (DO) link

Starting URL: https://www.swiggy.com

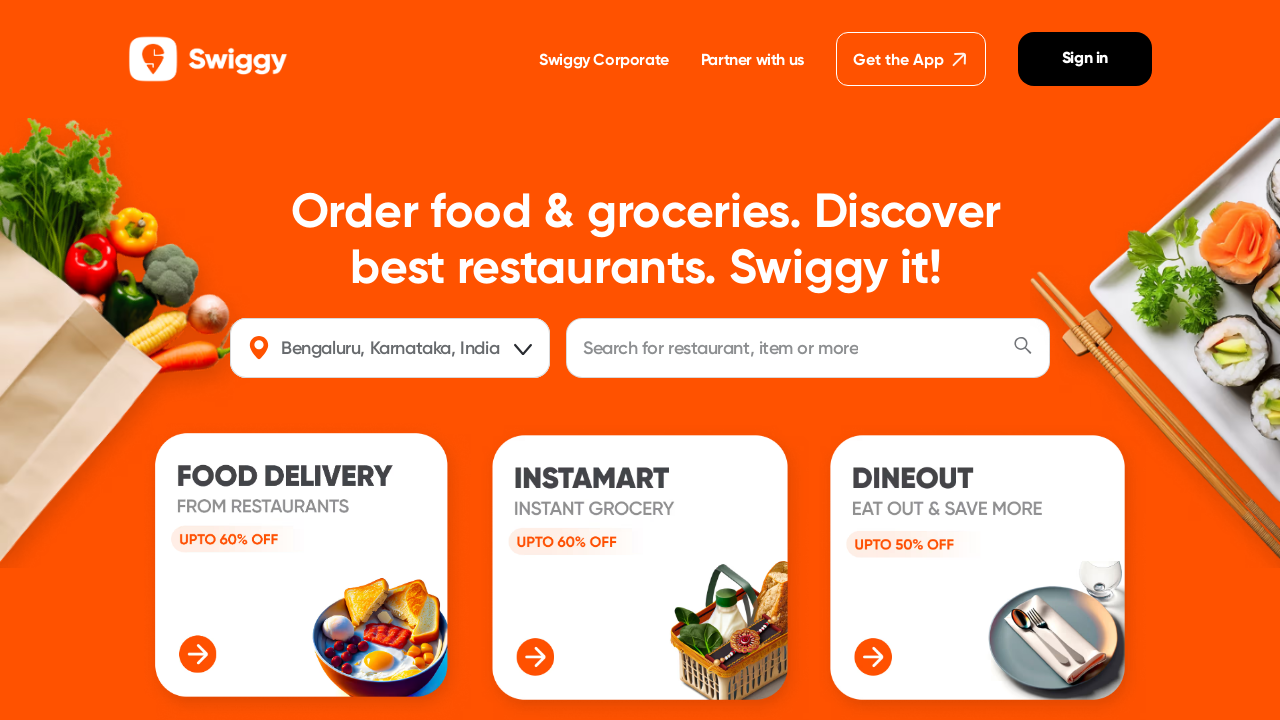

Navigated to https://www.swiggy.com
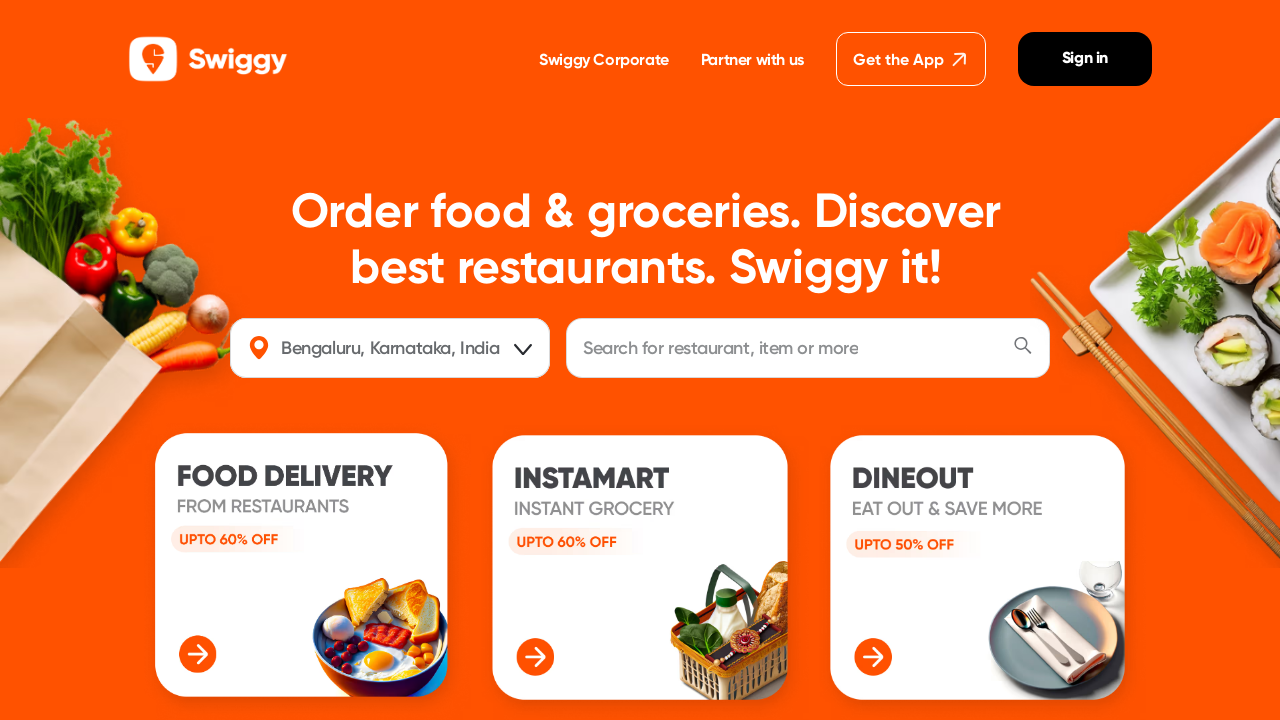

Clicked on the Dine-in (DO) link at (977, 564) on internal:role=link[name="DO"i]
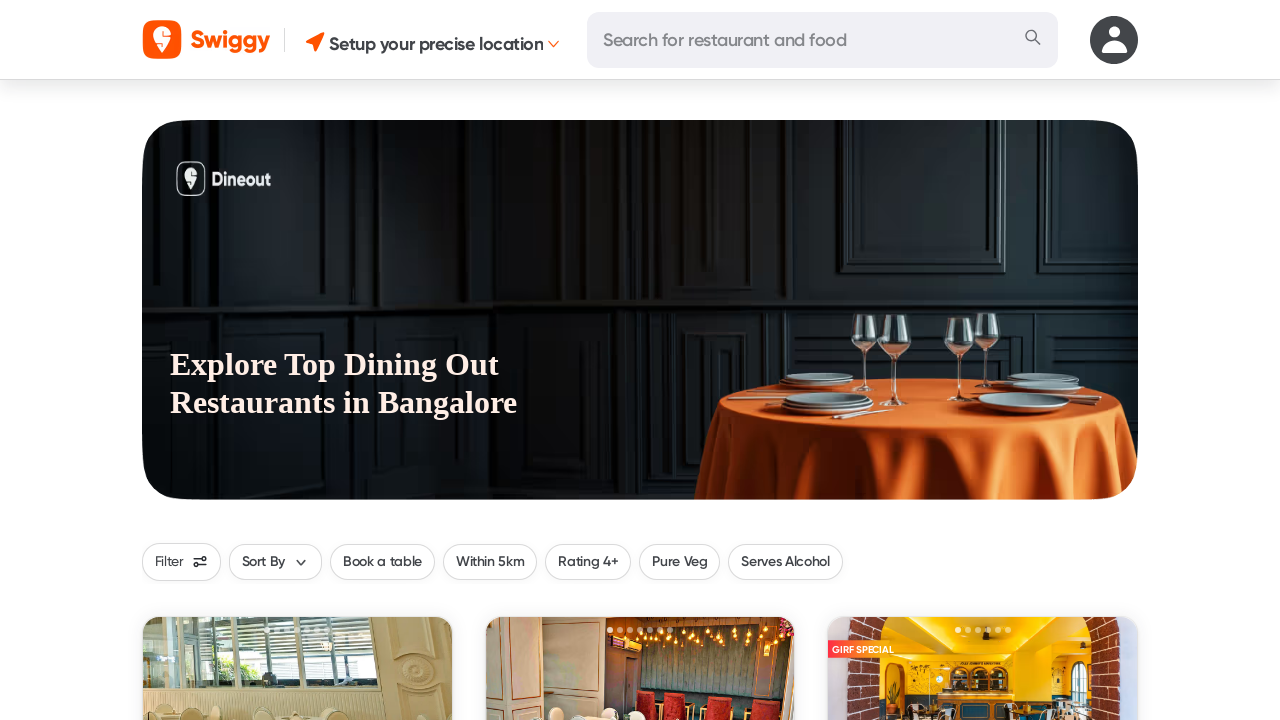

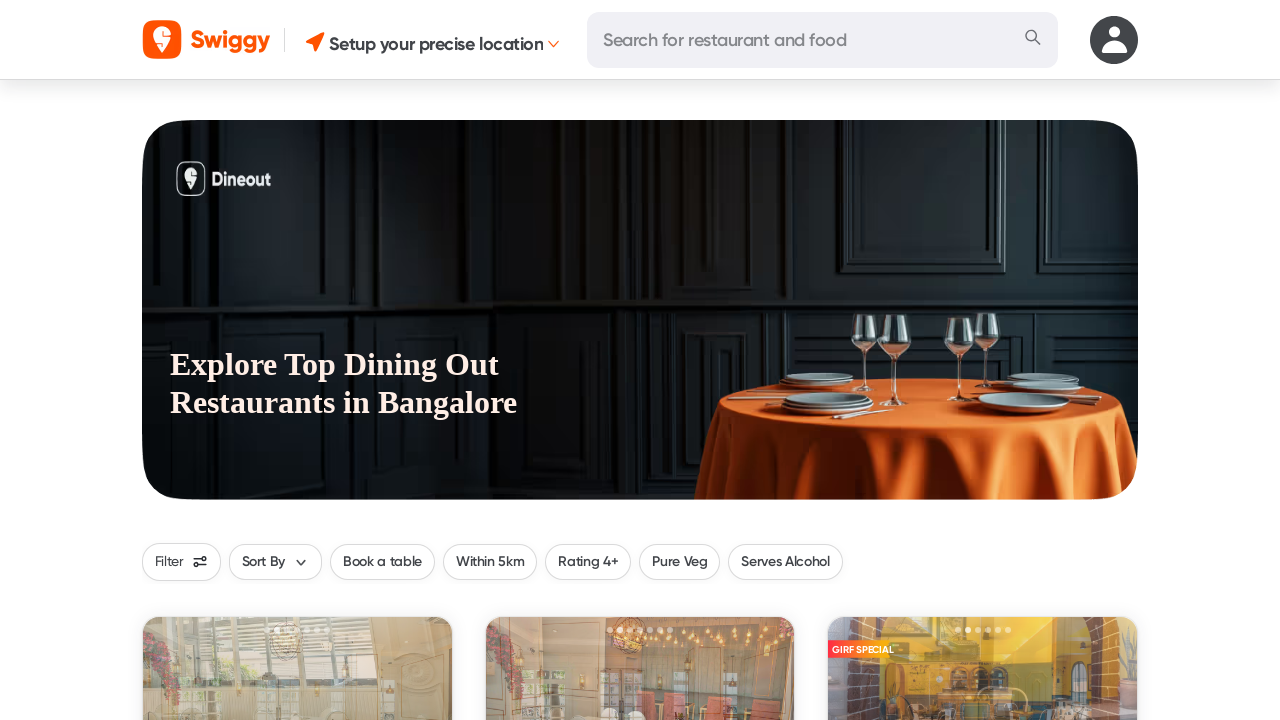